Navigates to scolkg.com and waits for a data table to load, verifying table content is displayed

Starting URL: https://scolkg.com/

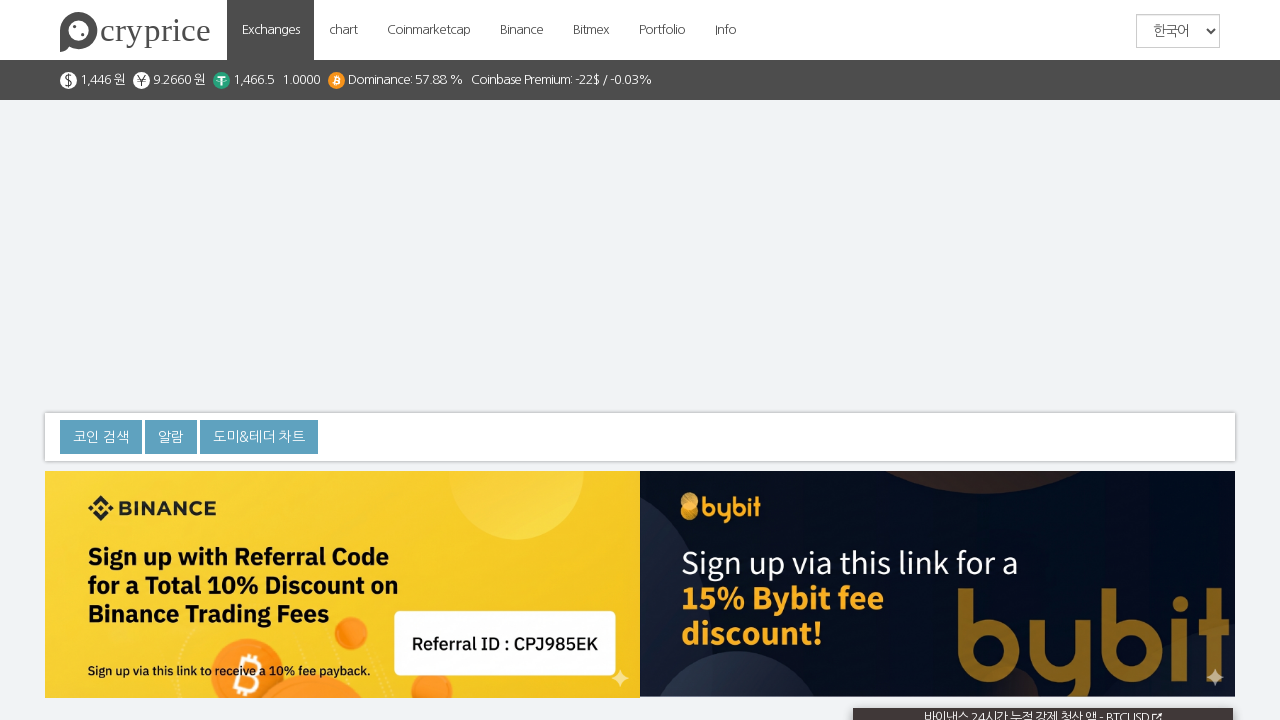

Navigated to https://scolkg.com/
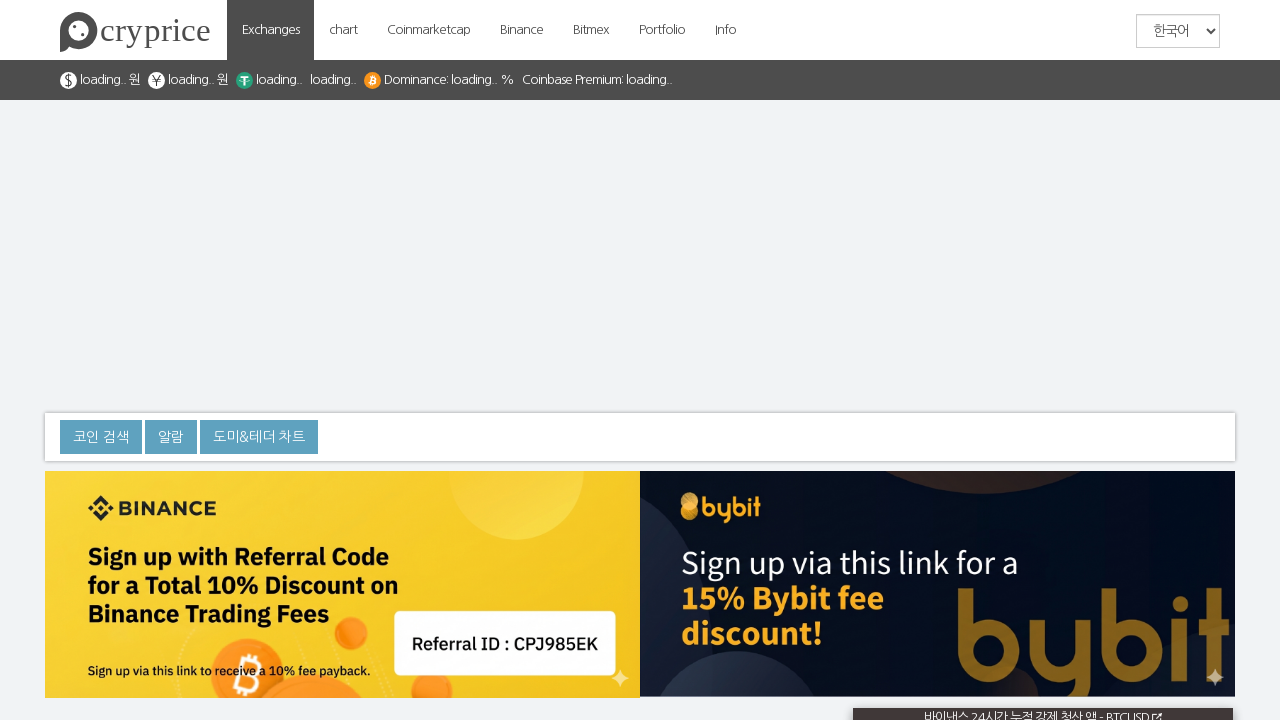

Data table loaded and verified - table content is displayed
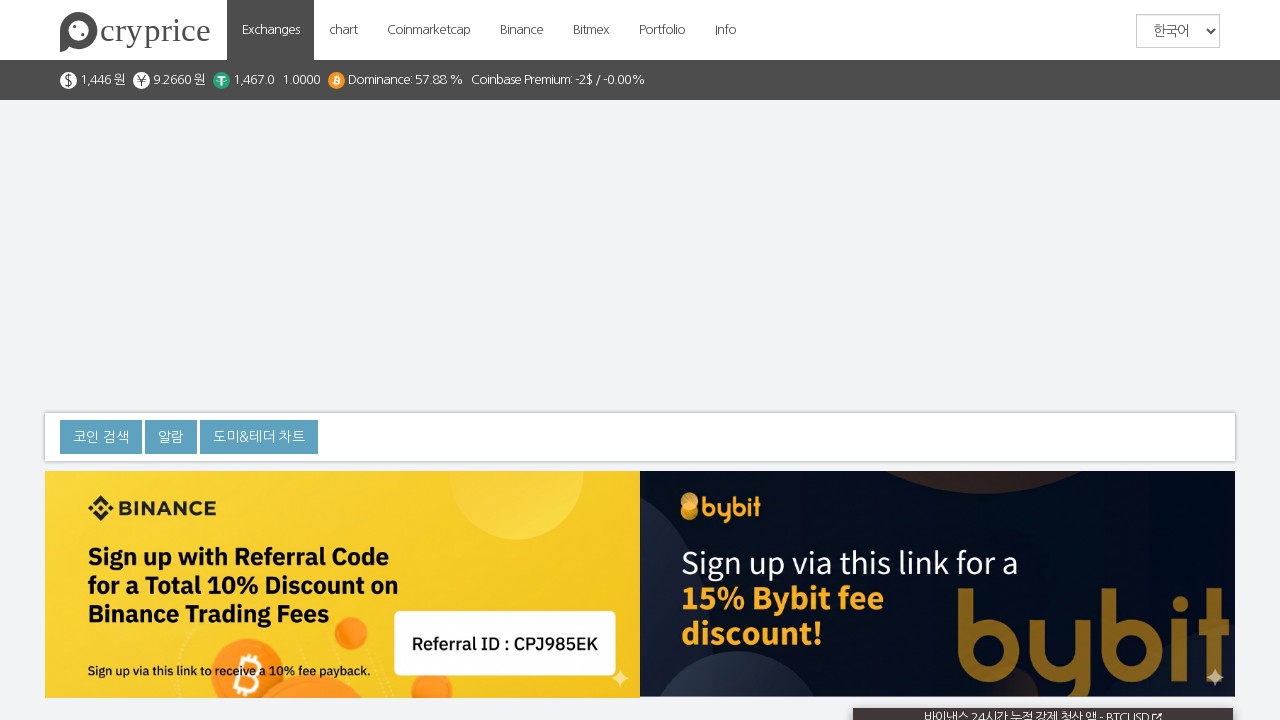

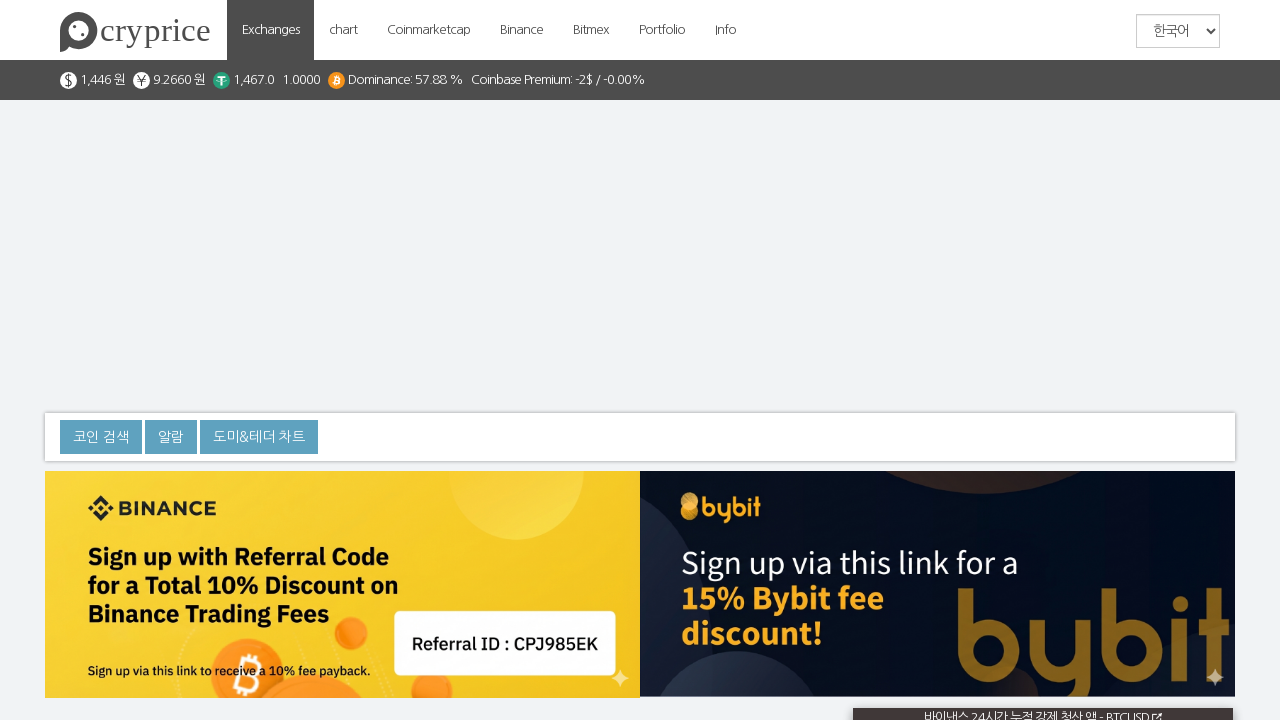